Tests adding todo items to a TodoMVC app by filling the input field, pressing enter, and verifying items appear in the list.

Starting URL: https://demo.playwright.dev/todomvc

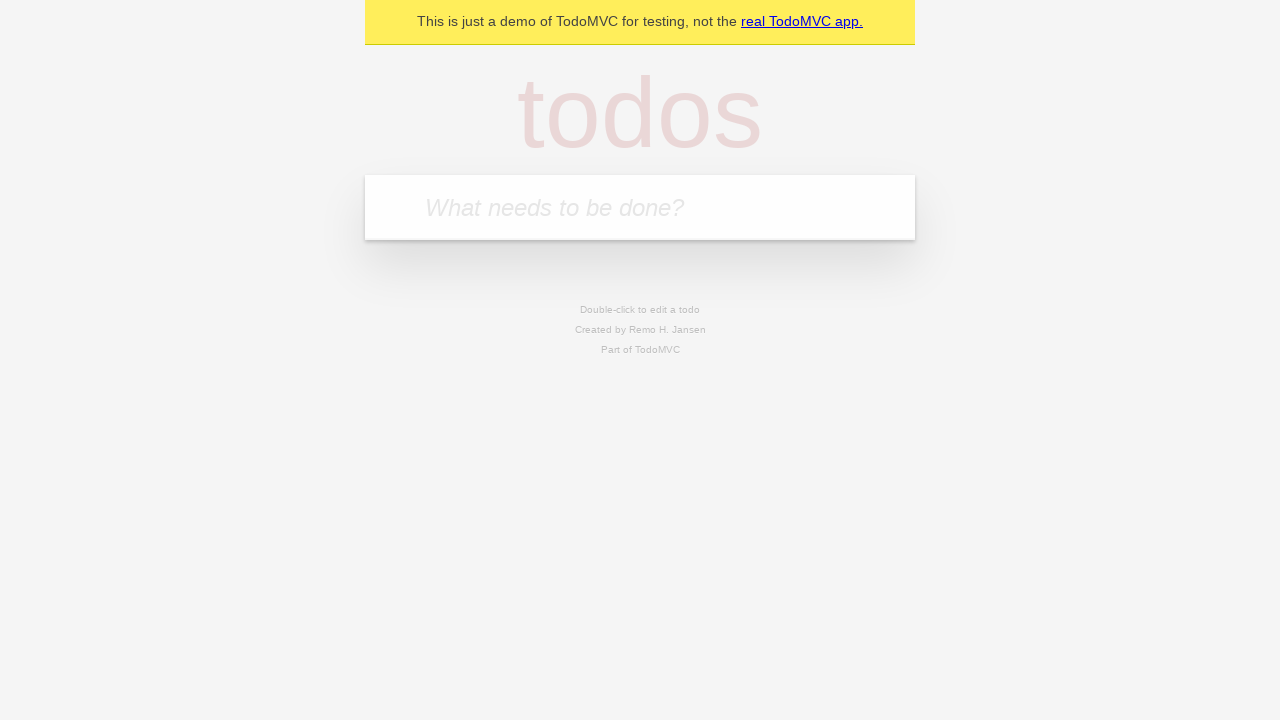

Filled todo input field with 'buy some cheese' on internal:attr=[placeholder="What needs to be done?"i]
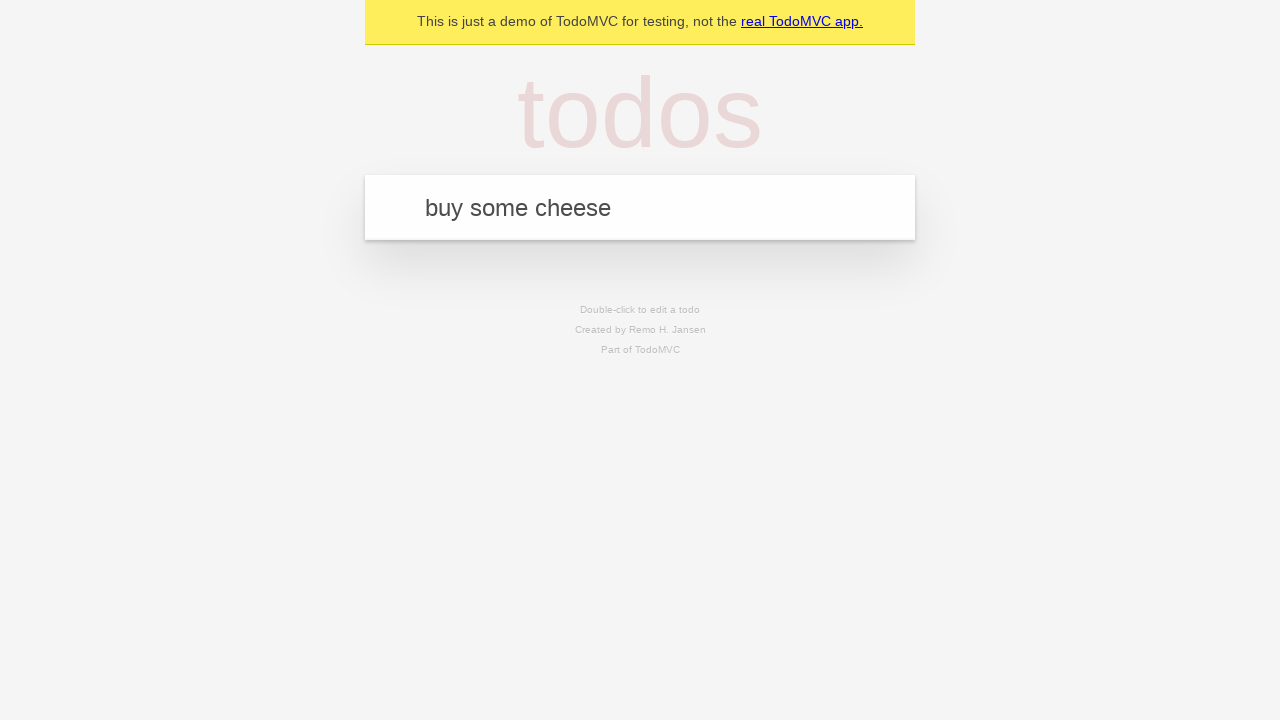

Pressed Enter to add first todo item on internal:attr=[placeholder="What needs to be done?"i]
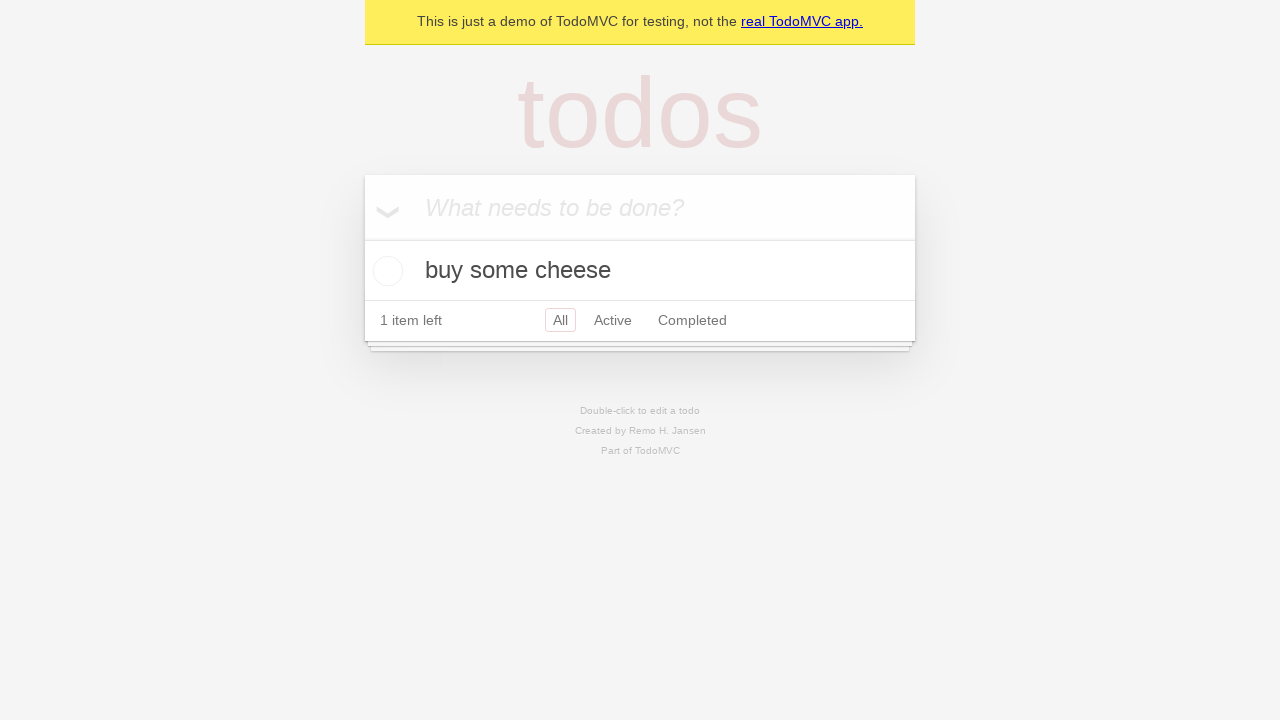

Filled todo input field with 'feed the cat' on internal:attr=[placeholder="What needs to be done?"i]
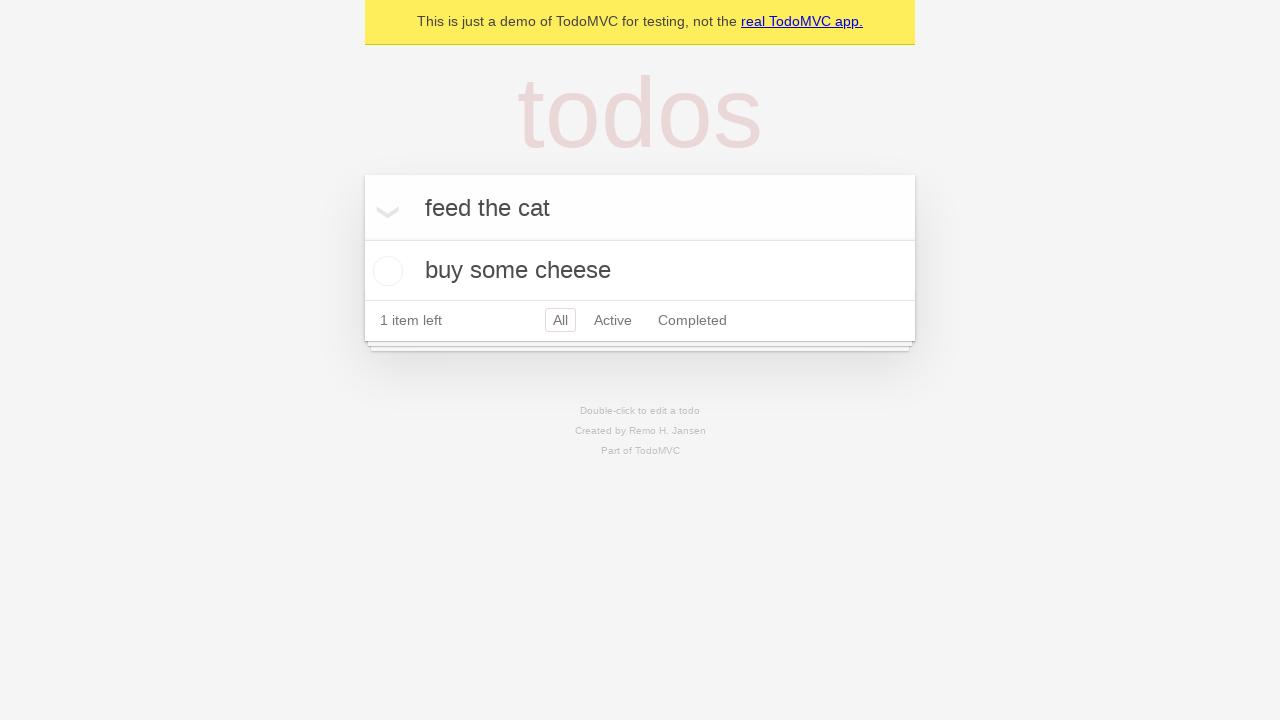

Pressed Enter to add second todo item on internal:attr=[placeholder="What needs to be done?"i]
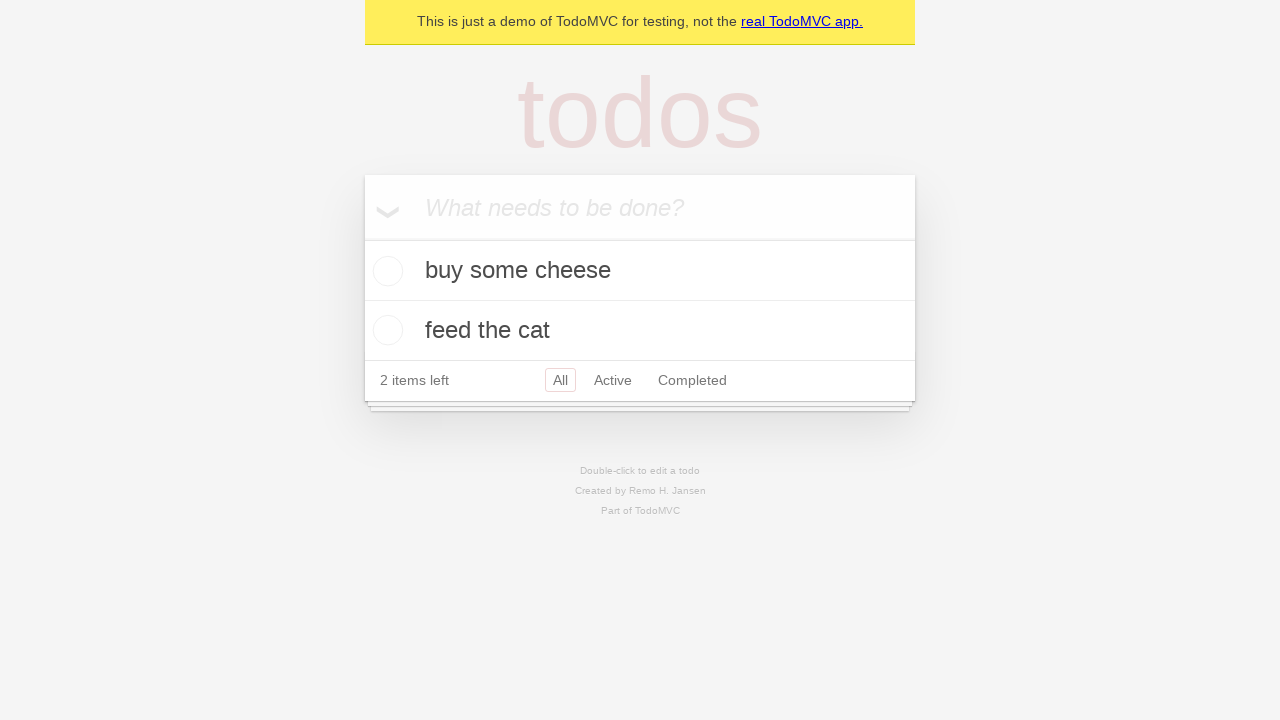

Todo items loaded and became visible
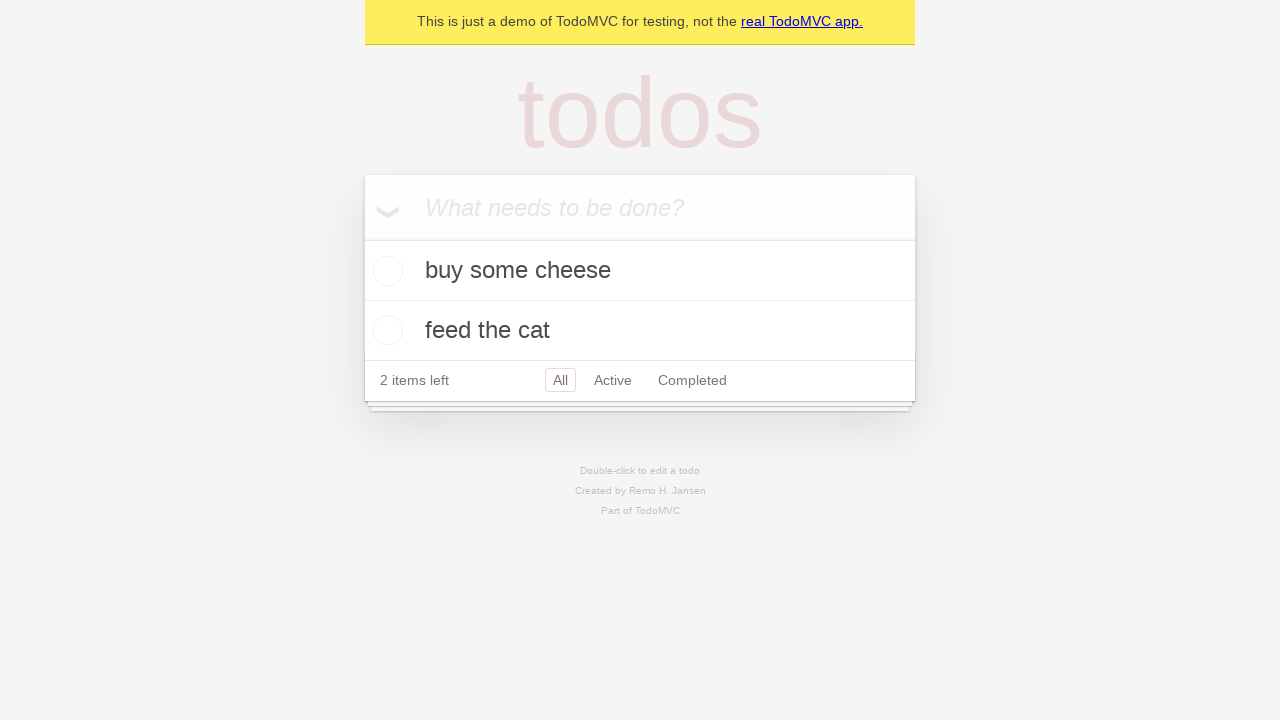

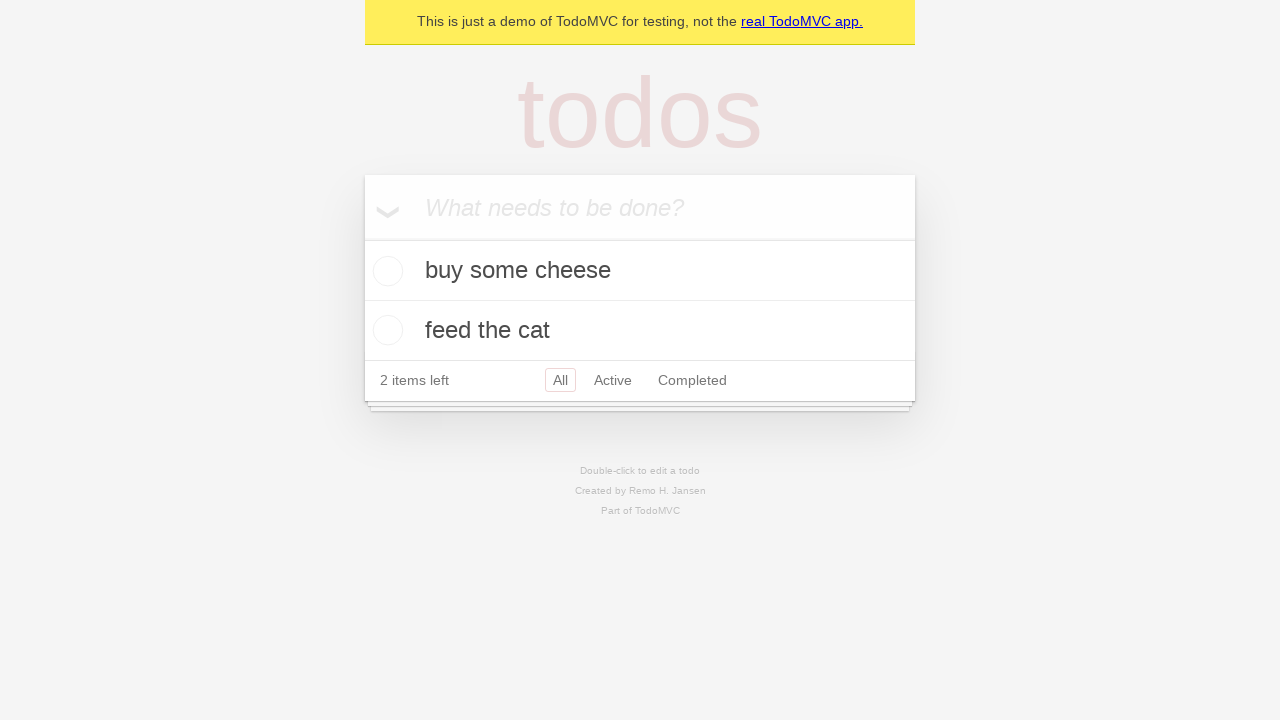